Tests dynamic dropdown for selecting origin and destination cities

Starting URL: https://rahulshettyacademy.com/dropdownsPractise/

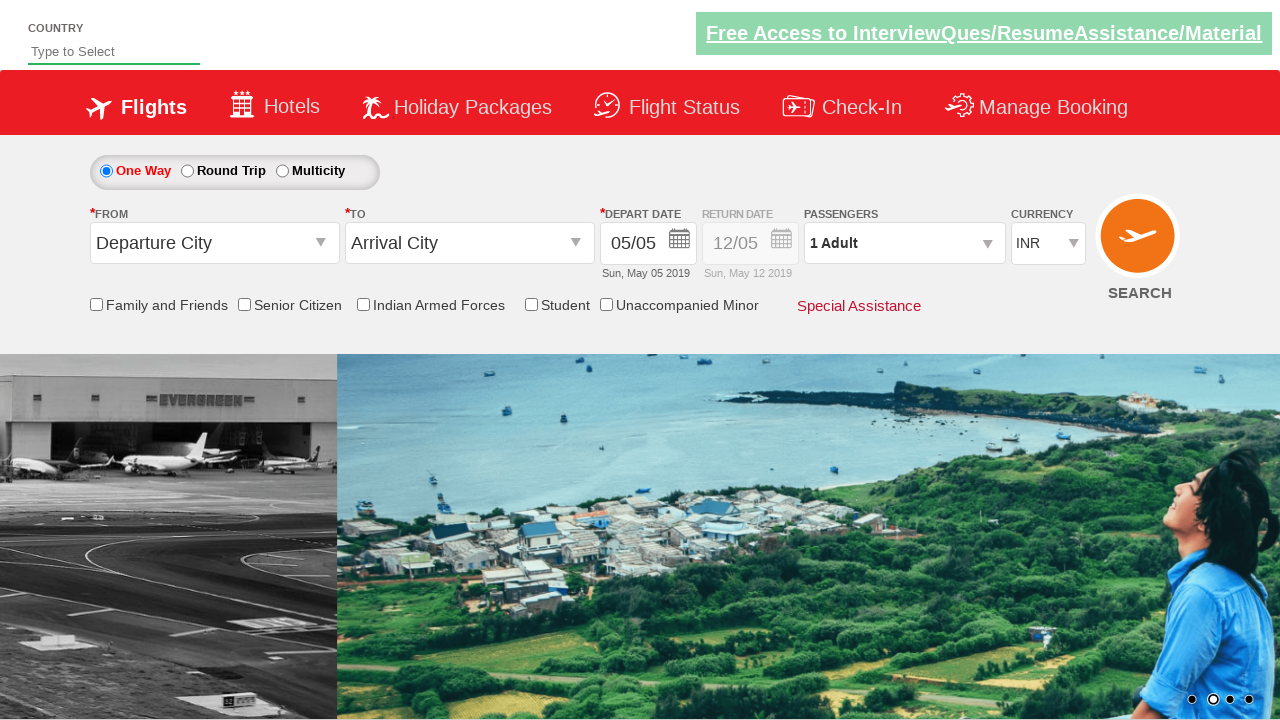

Clicked on origin station dropdown to open it at (214, 243) on #ctl00_mainContent_ddl_originStation1_CTXT
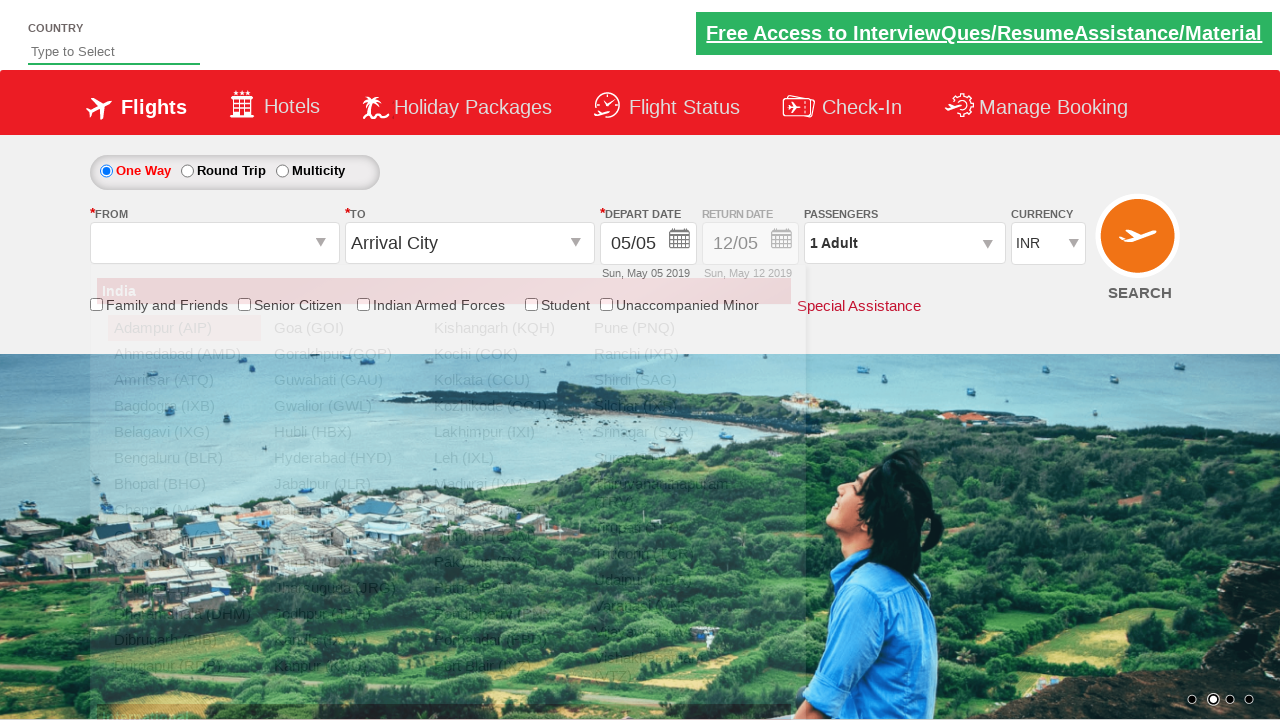

Selected Bengaluru as origin city at (184, 458) on xpath=//div[@id='ctl00_mainContent_ddl_originStation1_CTNR']//a[@value='BLR']
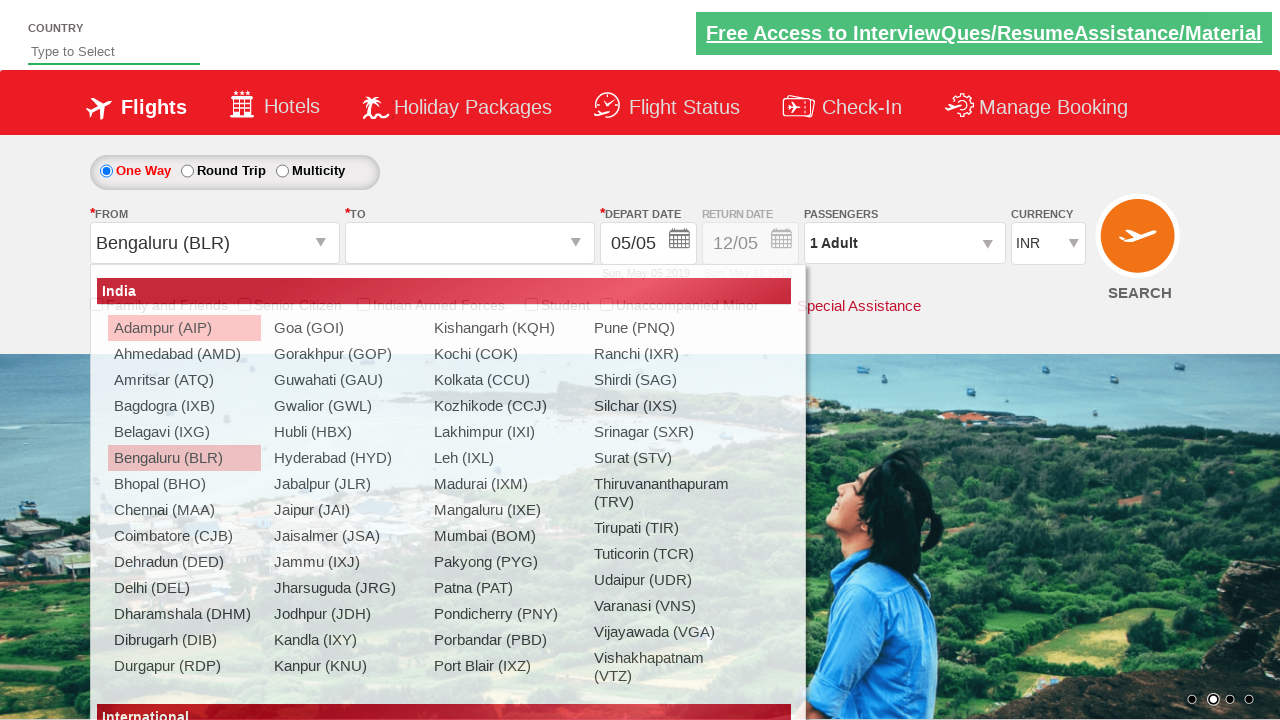

Selected Pune as destination city at (919, 354) on xpath=//div[@id='ctl00_mainContent_ddl_destinationStation1_CTNR']//a[@value='PNQ
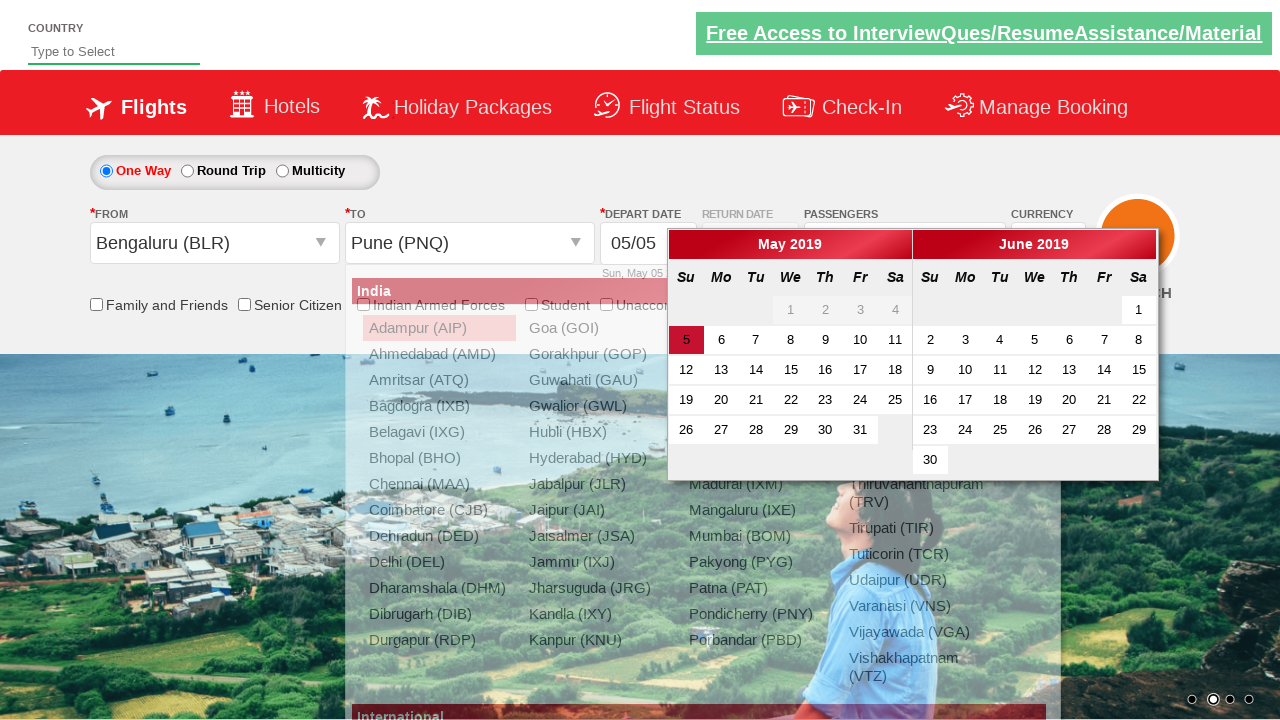

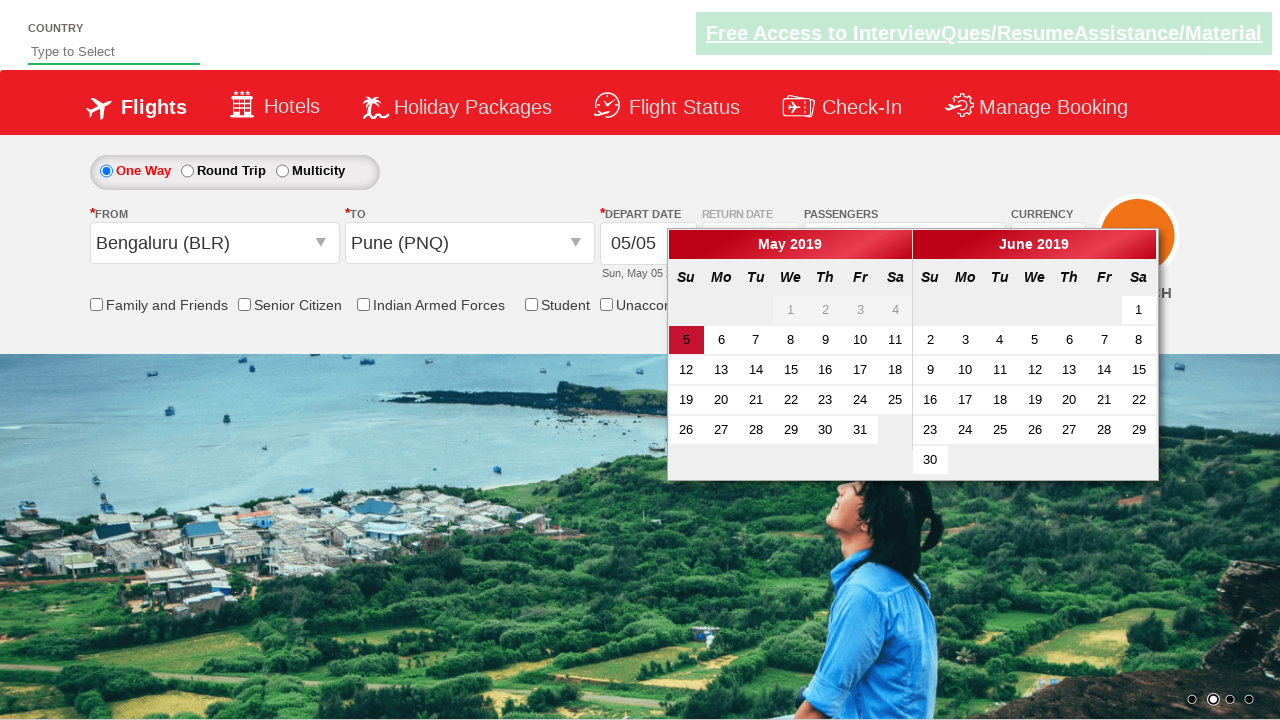